Tests selecting an option from a dropdown combobox

Starting URL: https://rahulshettyacademy.com/AutomationPractice/

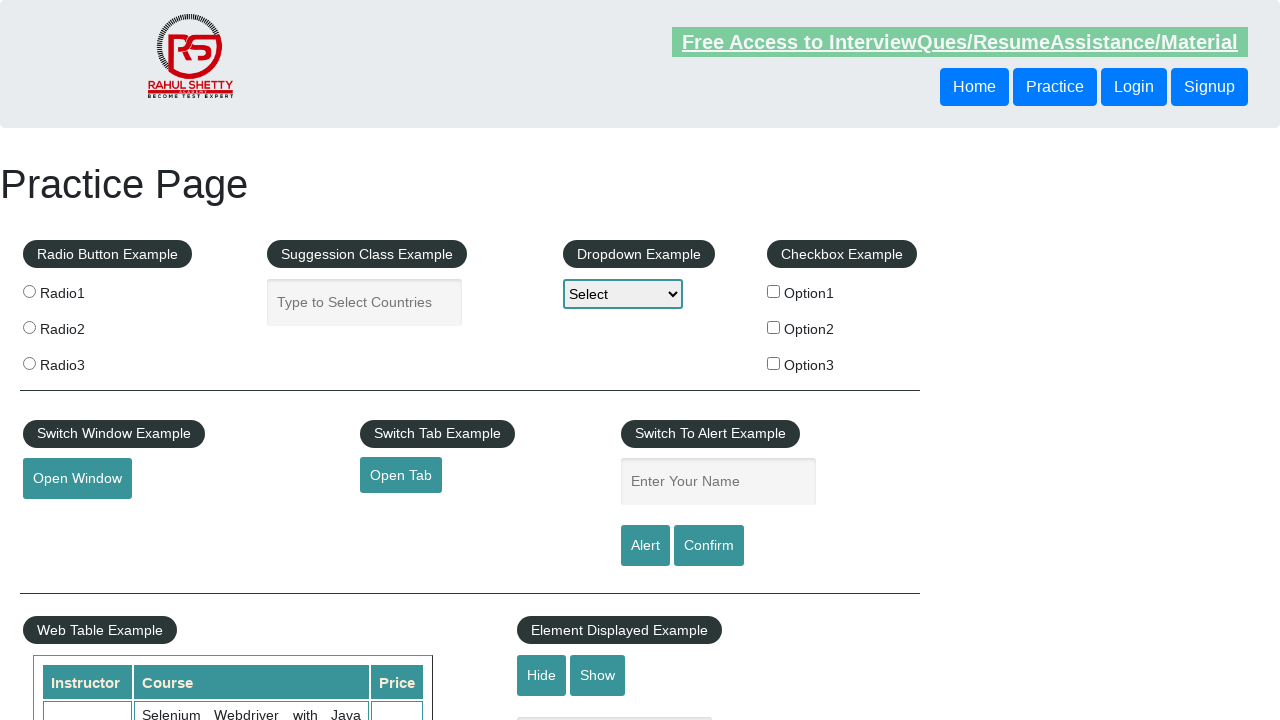

Navigated to AutomationPractice page
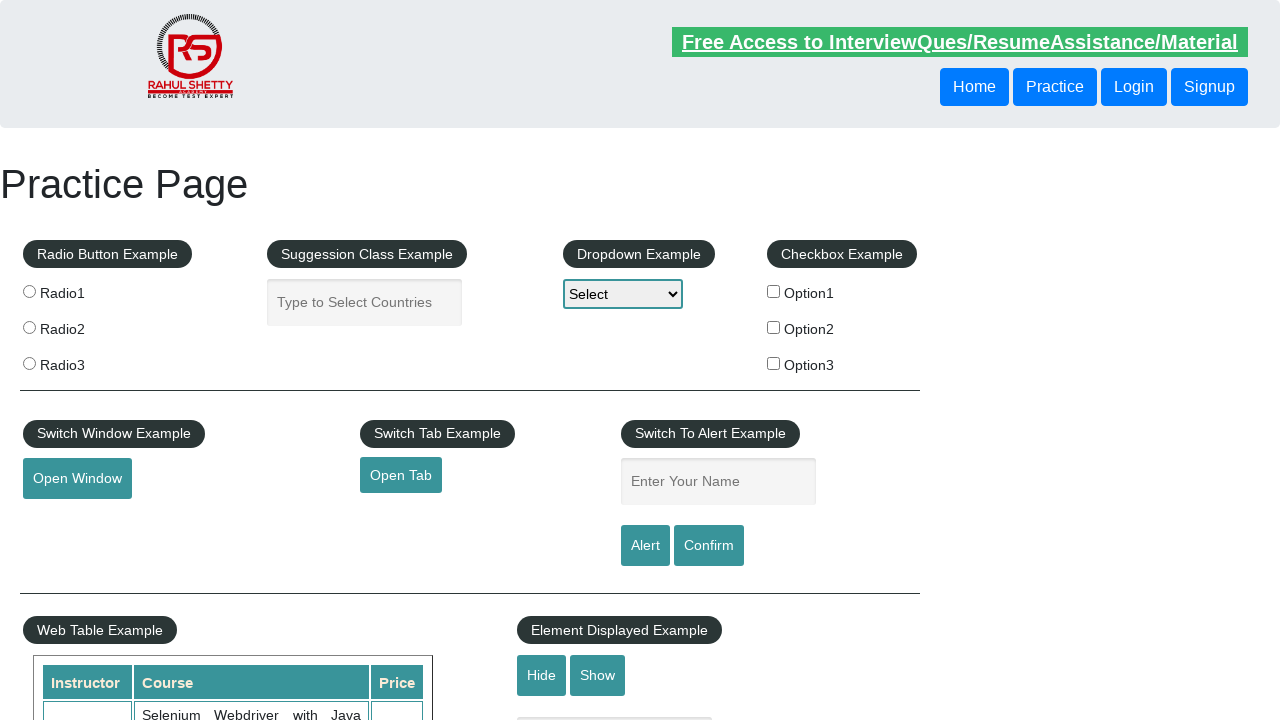

Selected 'option2' from dropdown combobox on #dropdown-class-example
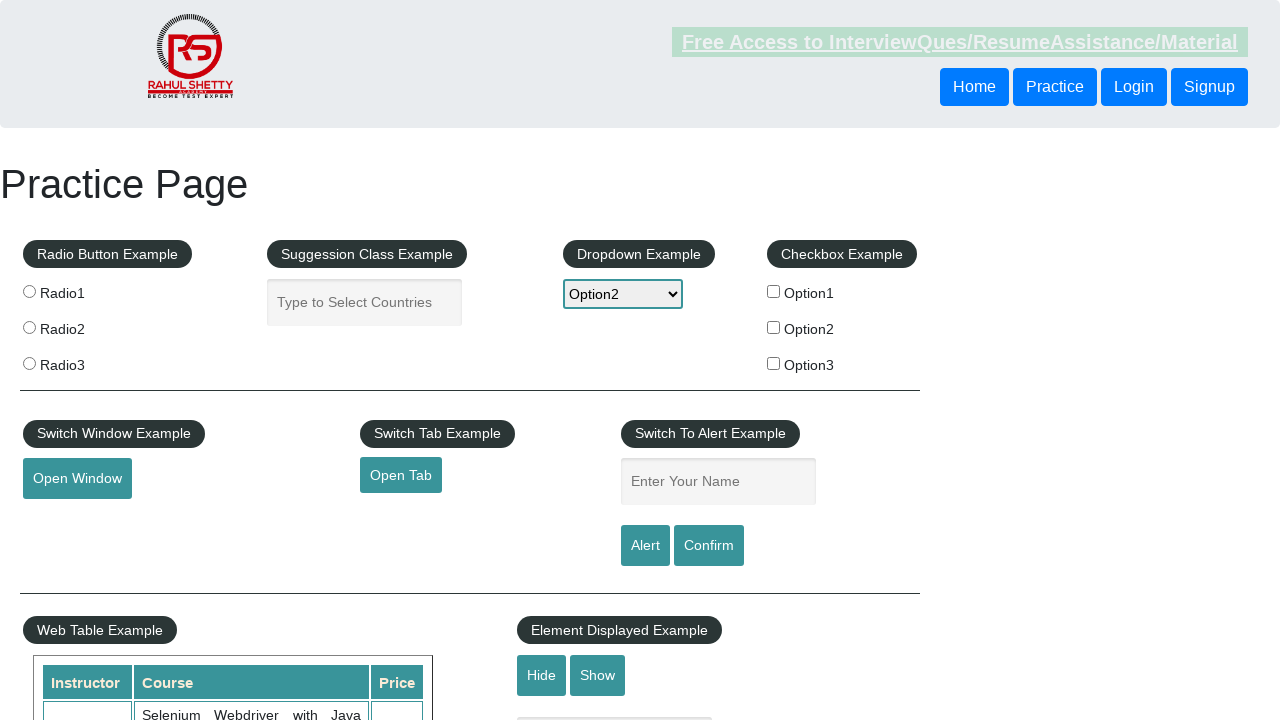

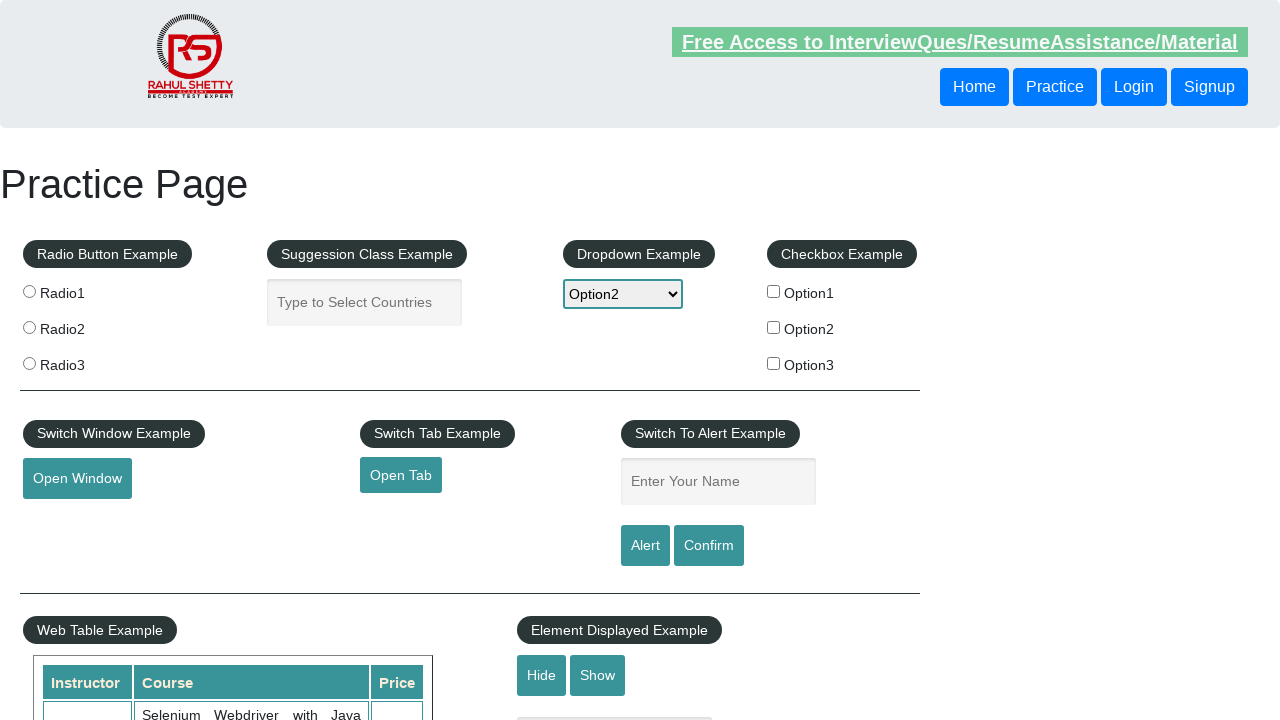